Tests that other controls (checkbox and label) are hidden when editing a todo item.

Starting URL: https://demo.playwright.dev/todomvc

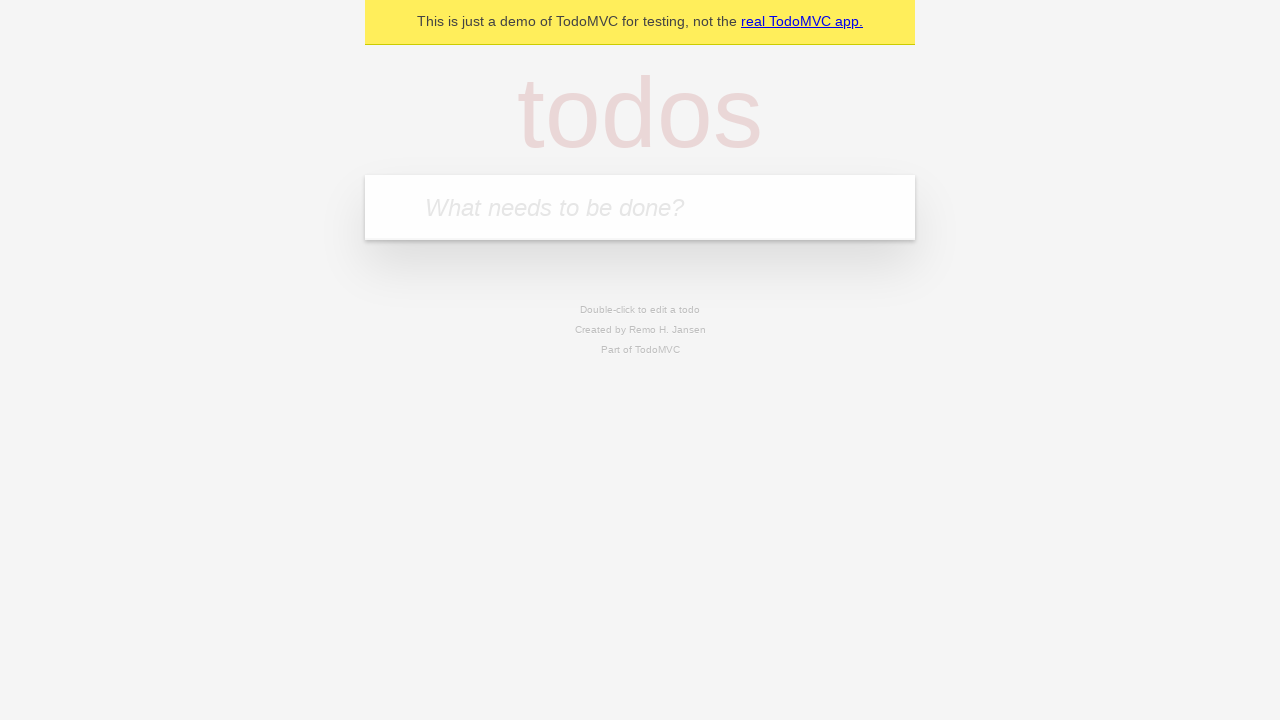

Filled todo input with 'buy some cheese' on internal:attr=[placeholder="What needs to be done?"i]
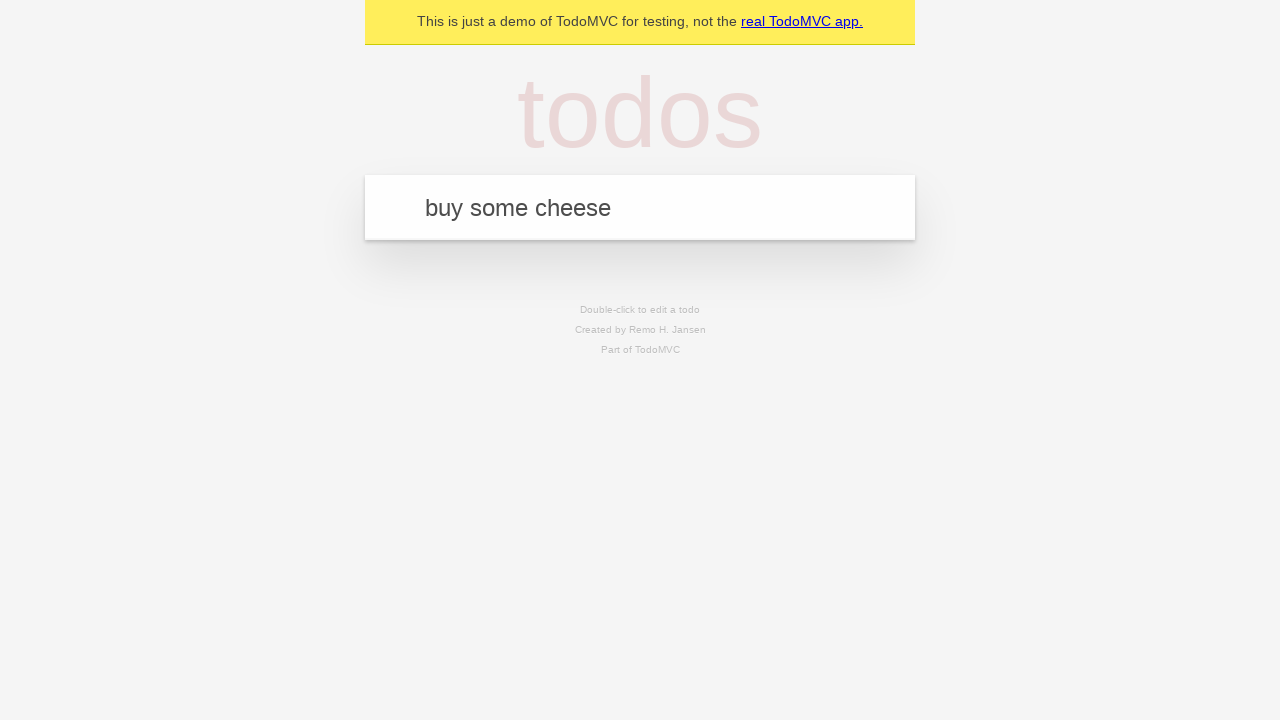

Pressed Enter to add first todo item on internal:attr=[placeholder="What needs to be done?"i]
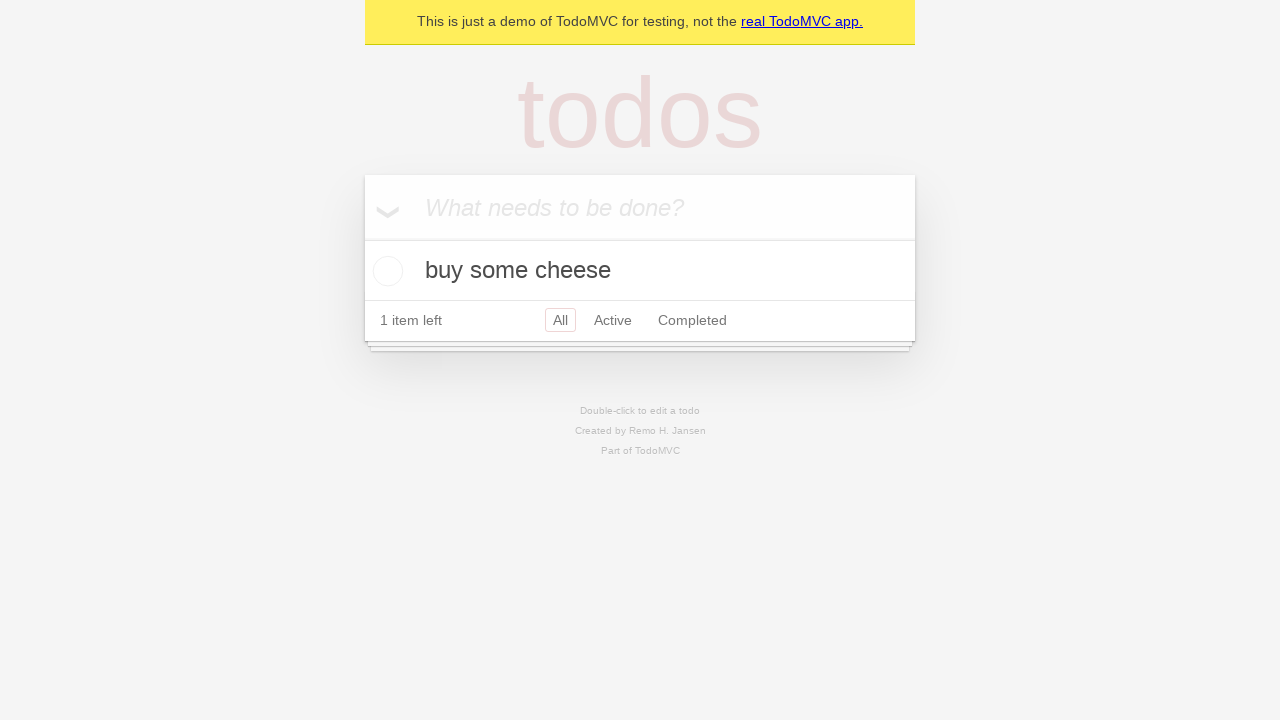

Filled todo input with 'feed the cat' on internal:attr=[placeholder="What needs to be done?"i]
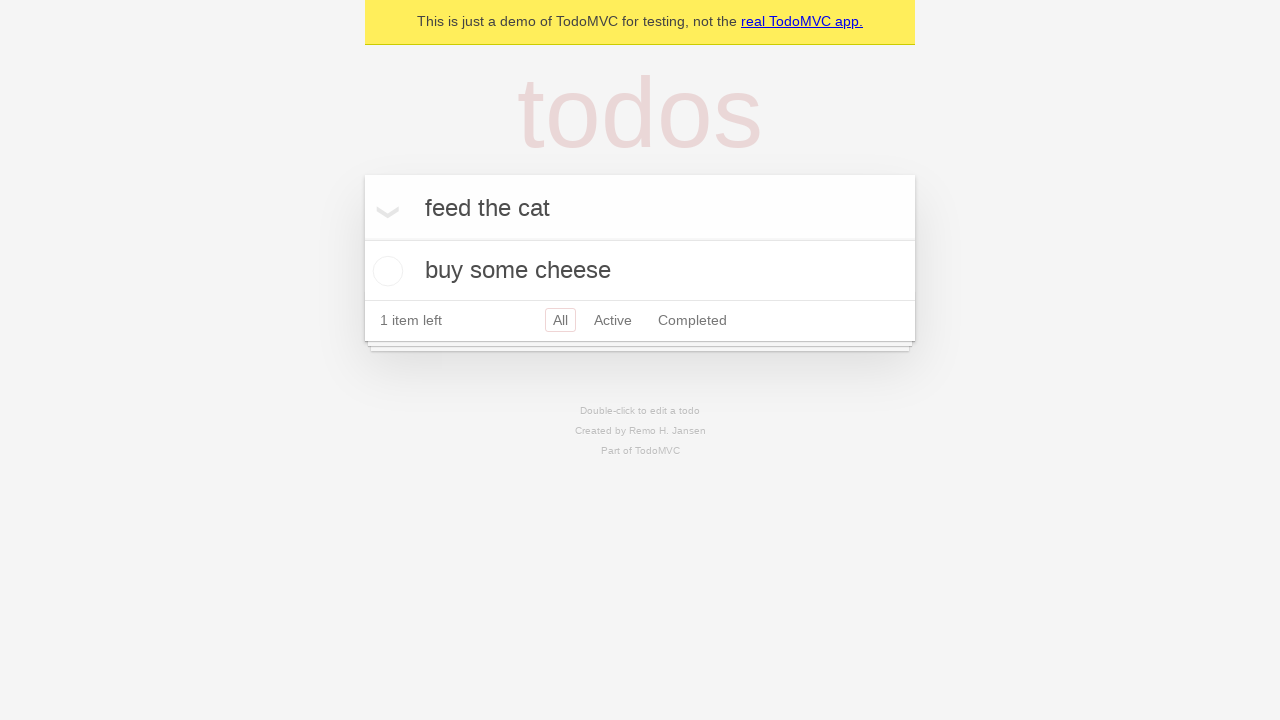

Pressed Enter to add second todo item on internal:attr=[placeholder="What needs to be done?"i]
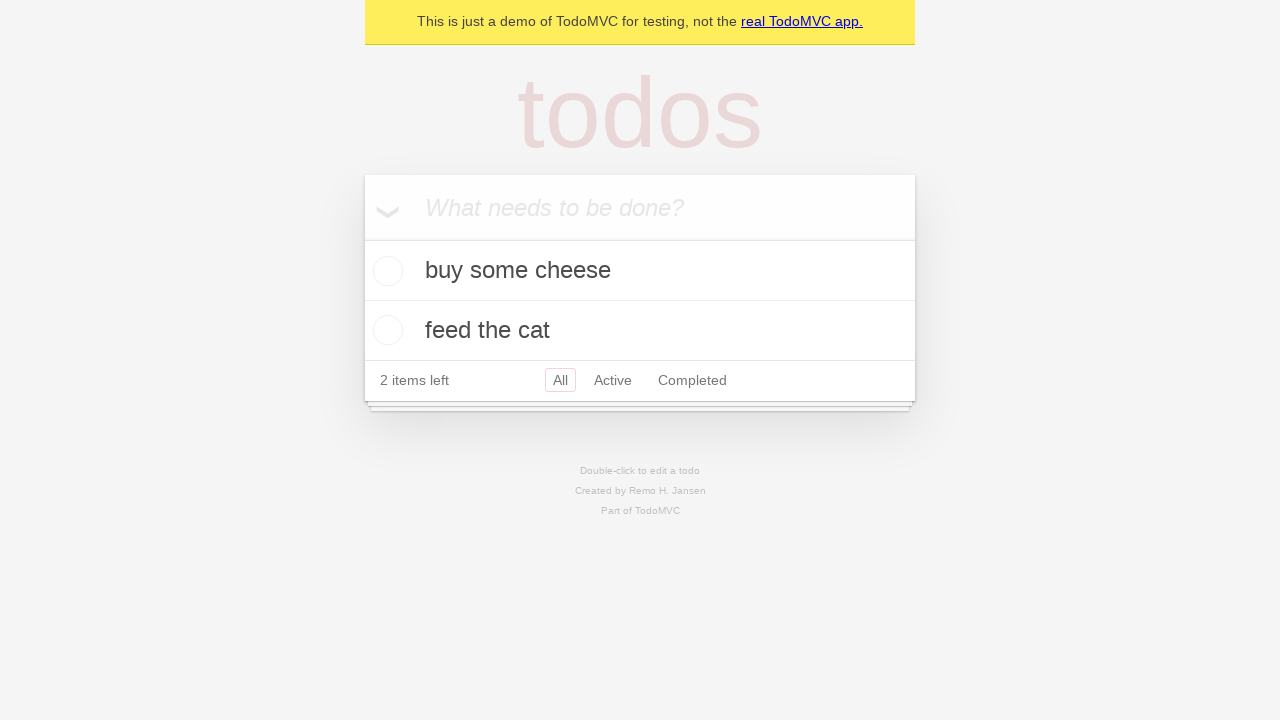

Filled todo input with 'book a doctors appointment' on internal:attr=[placeholder="What needs to be done?"i]
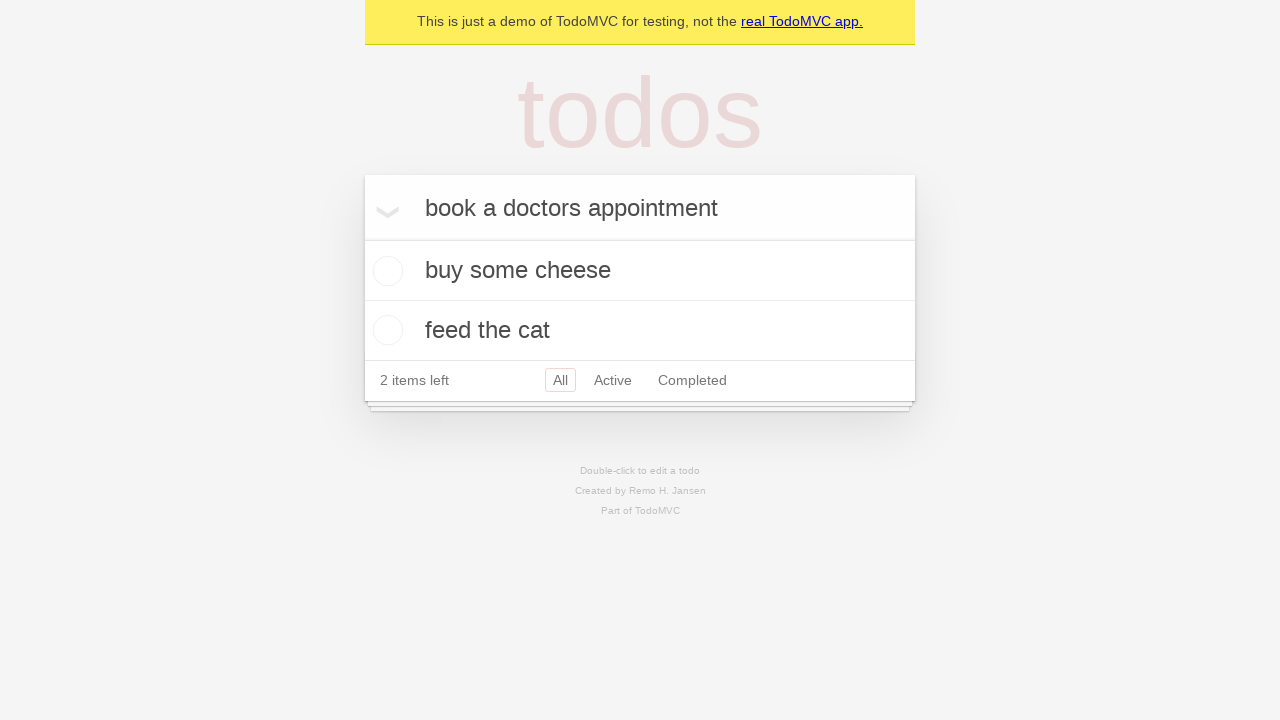

Pressed Enter to add third todo item on internal:attr=[placeholder="What needs to be done?"i]
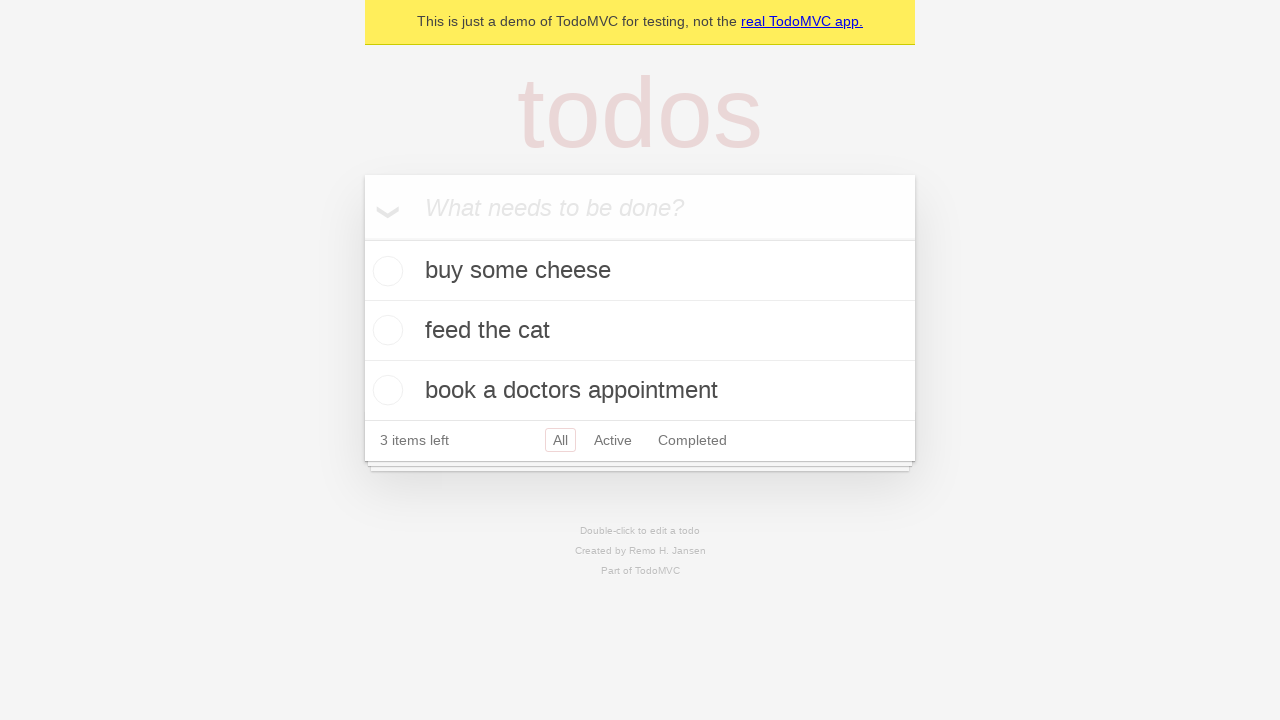

Waited for all 3 todo items to be added to the page
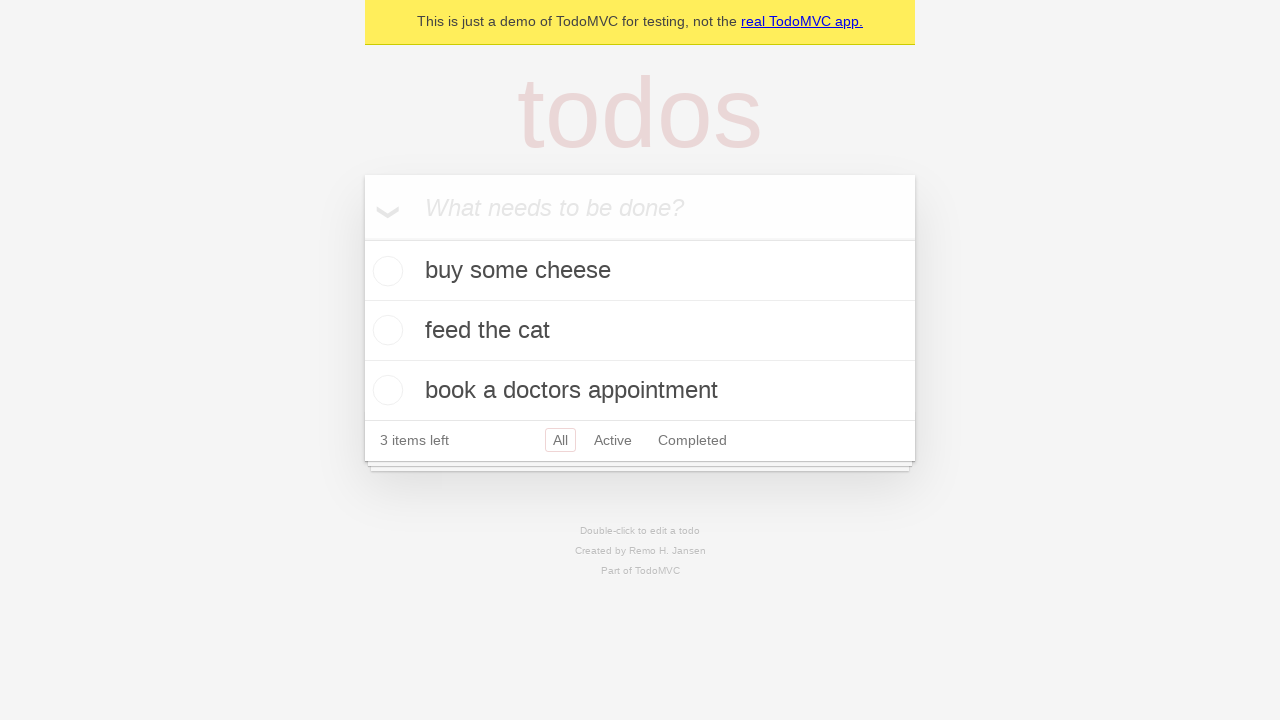

Double-clicked on second todo item to enter edit mode at (640, 331) on internal:testid=[data-testid="todo-item"s] >> nth=1
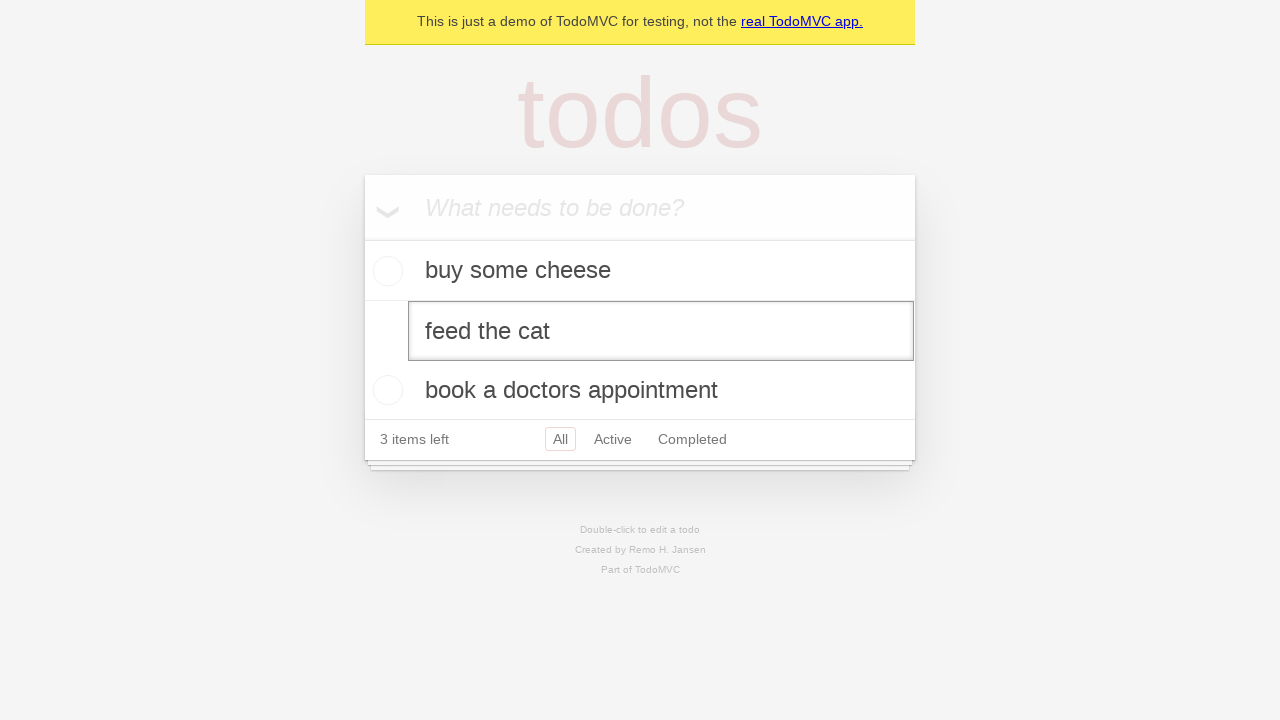

Waited for edit textbox to appear on second todo item
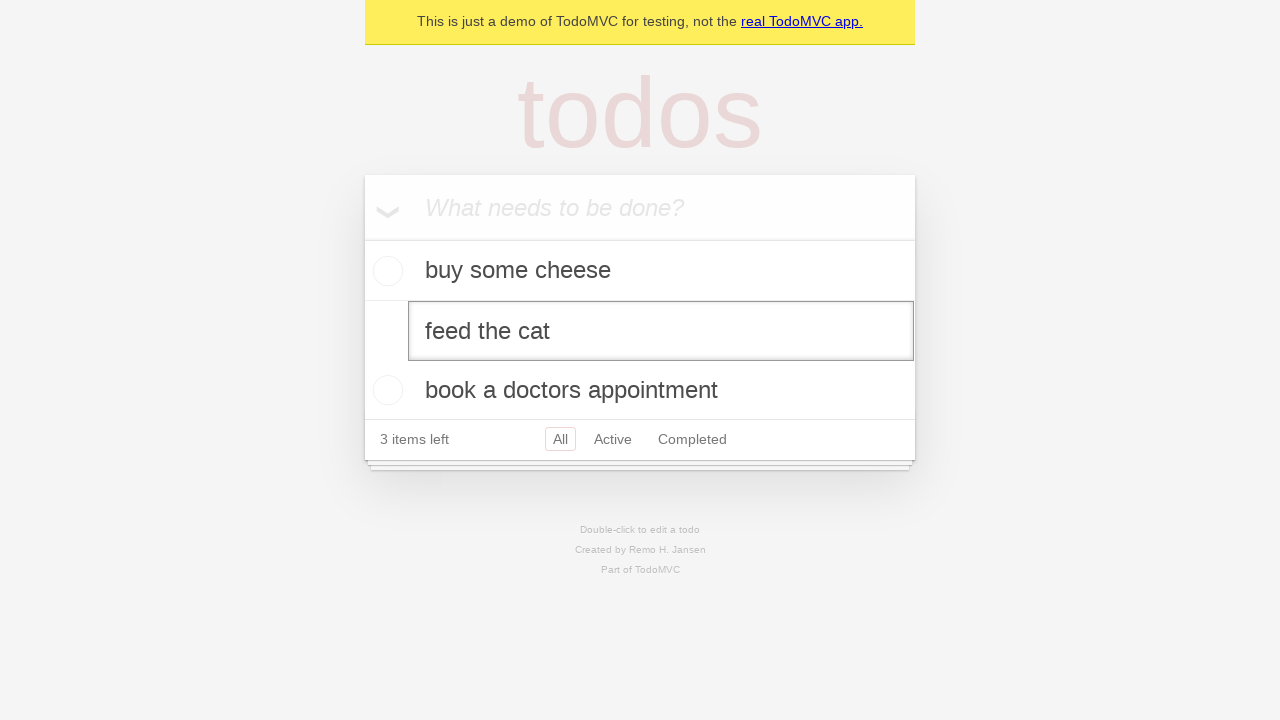

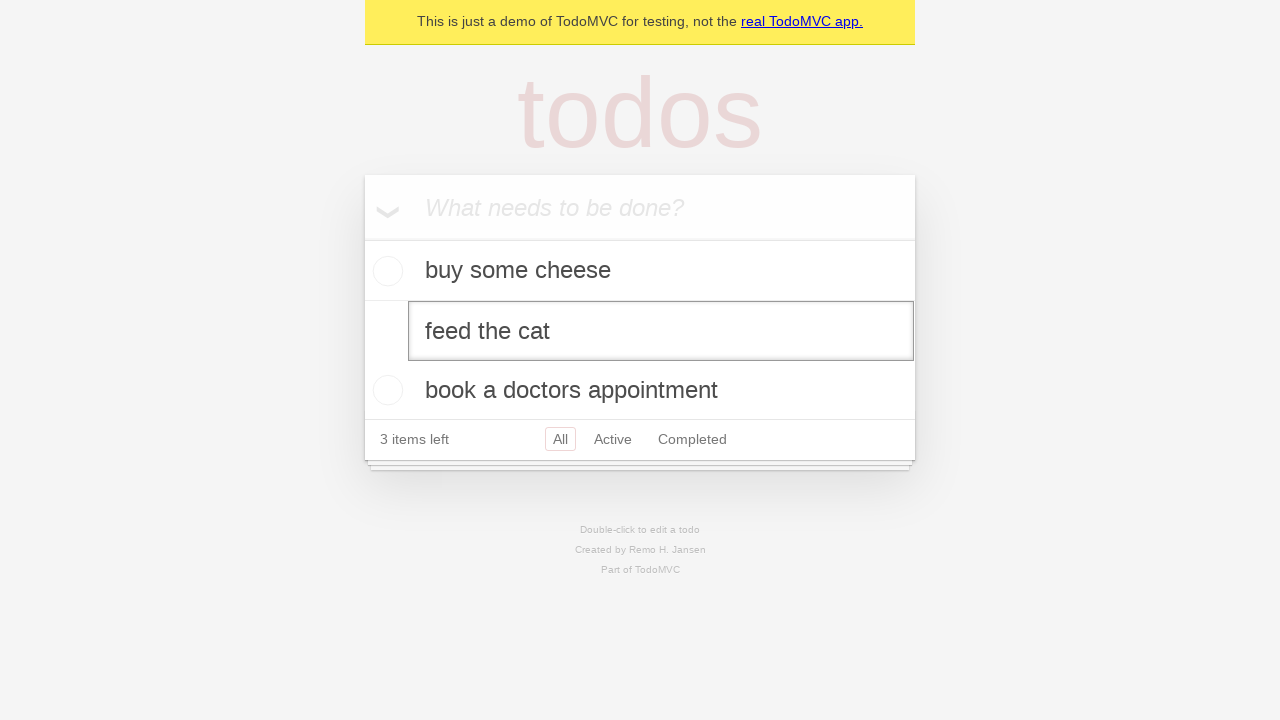